Tests window switching functionality by clicking a link to open a new window and verifying the "New Window" heading is displayed on the new page.

Starting URL: https://the-internet.herokuapp.com/windows

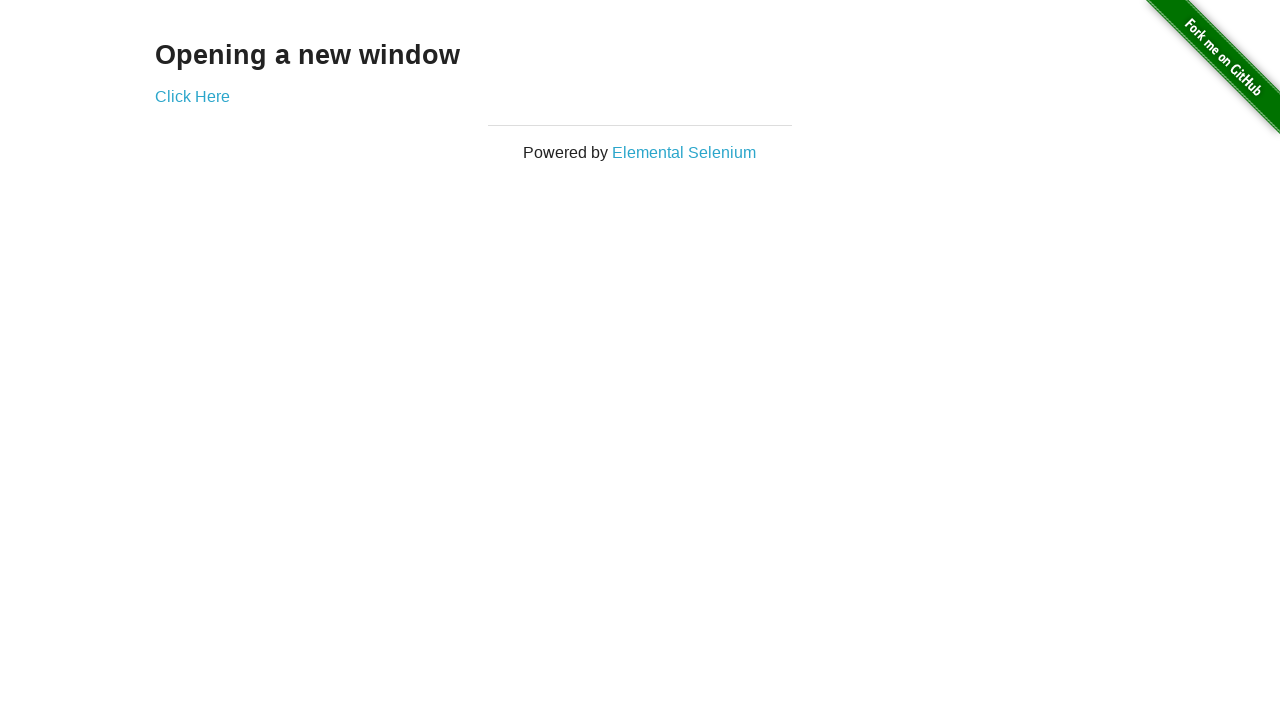

Clicked 'Click Here' link to open new window at (192, 96) on text=Click Here
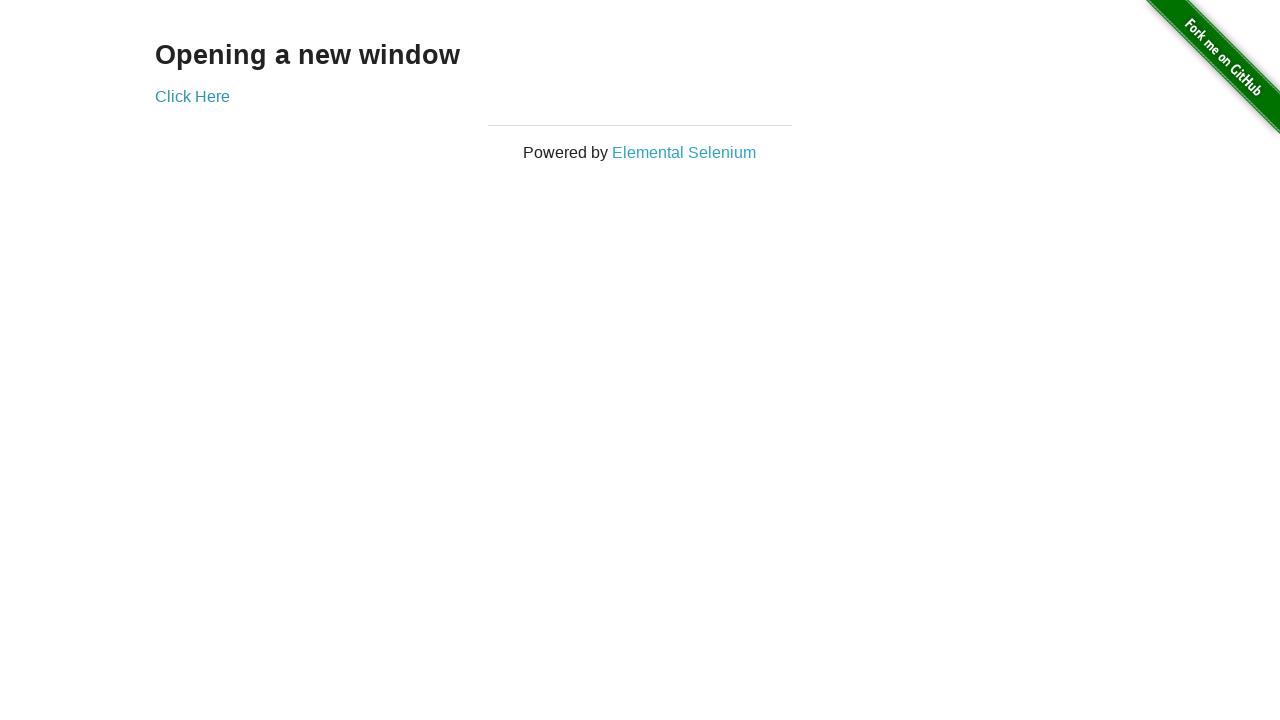

New page object obtained from context
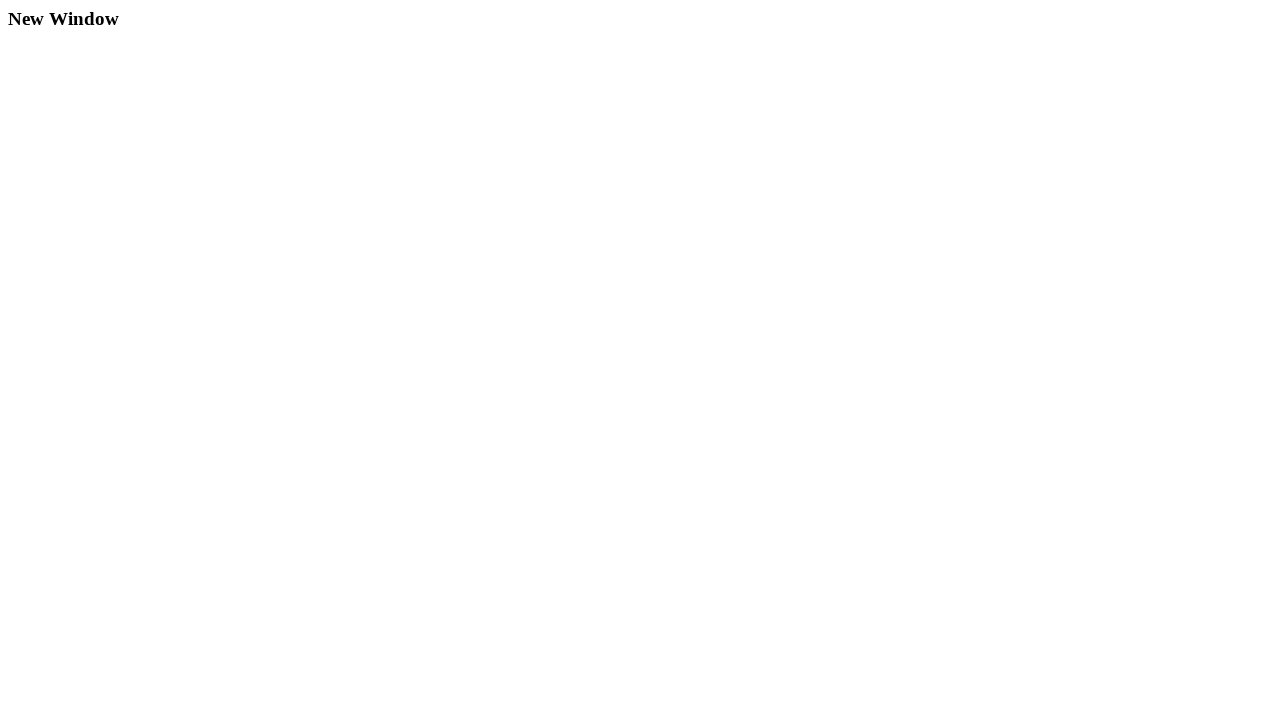

New page finished loading
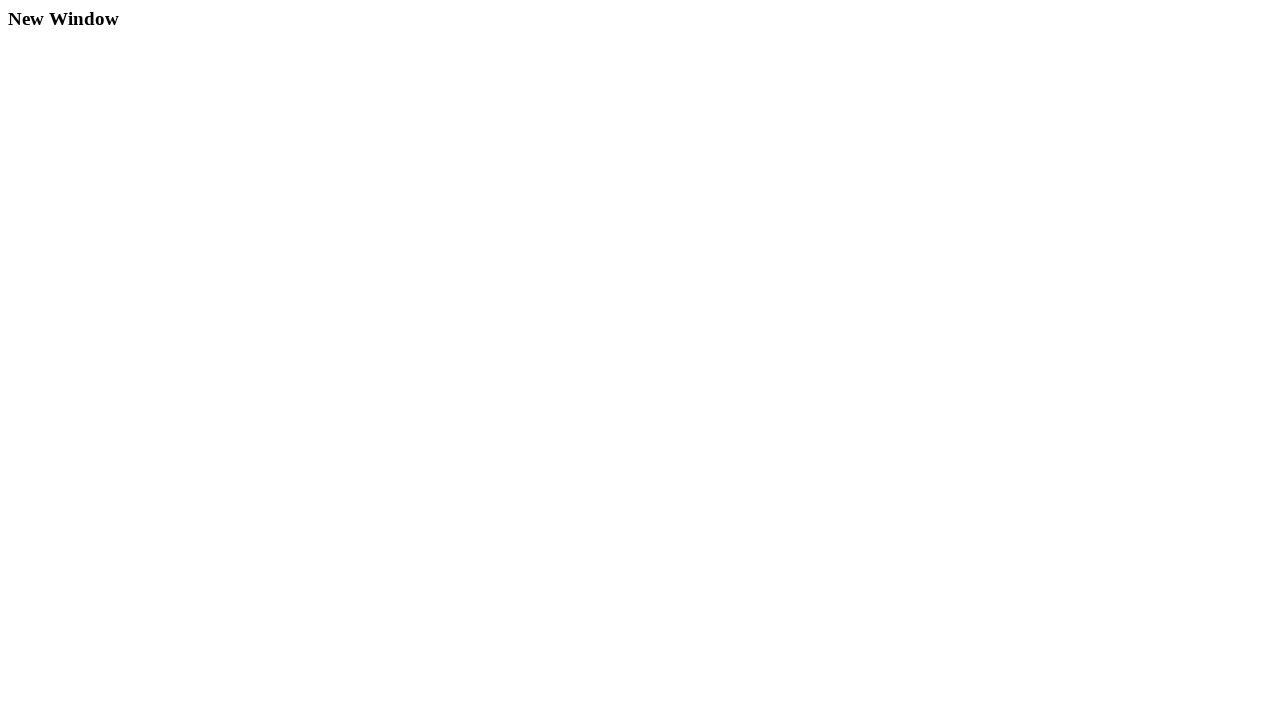

Verified 'New Window' heading (h3) is visible on new page
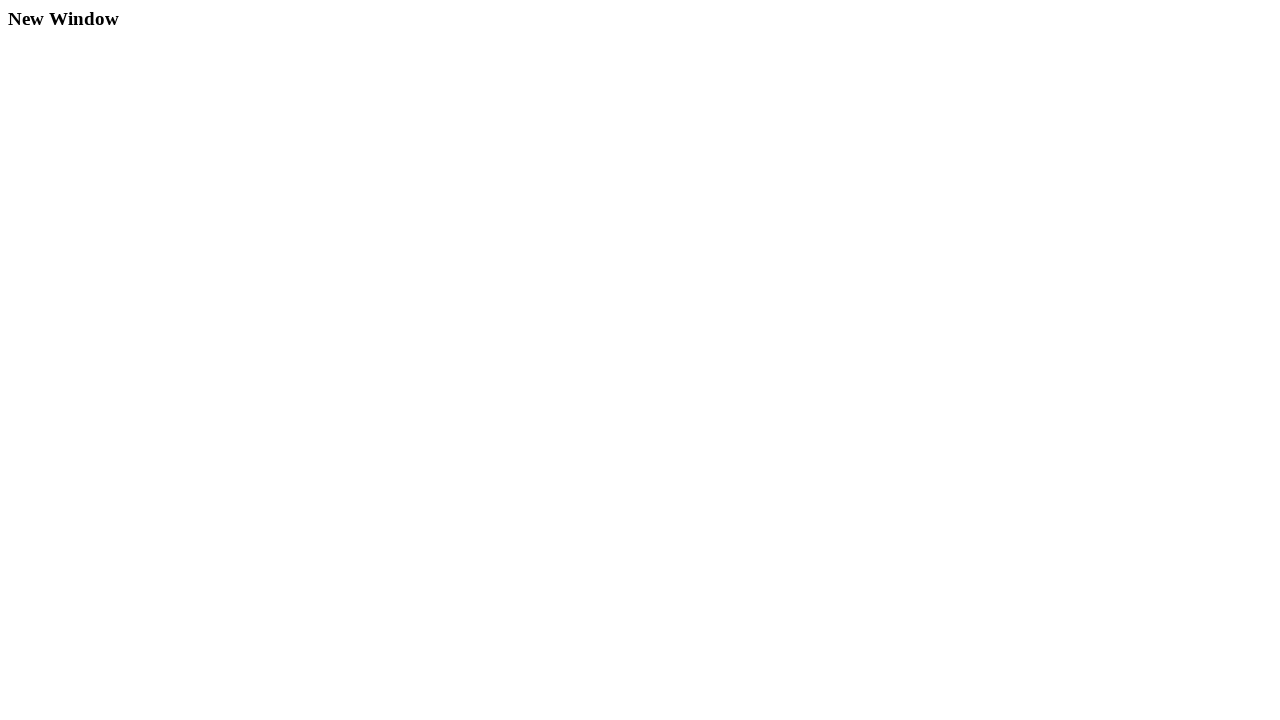

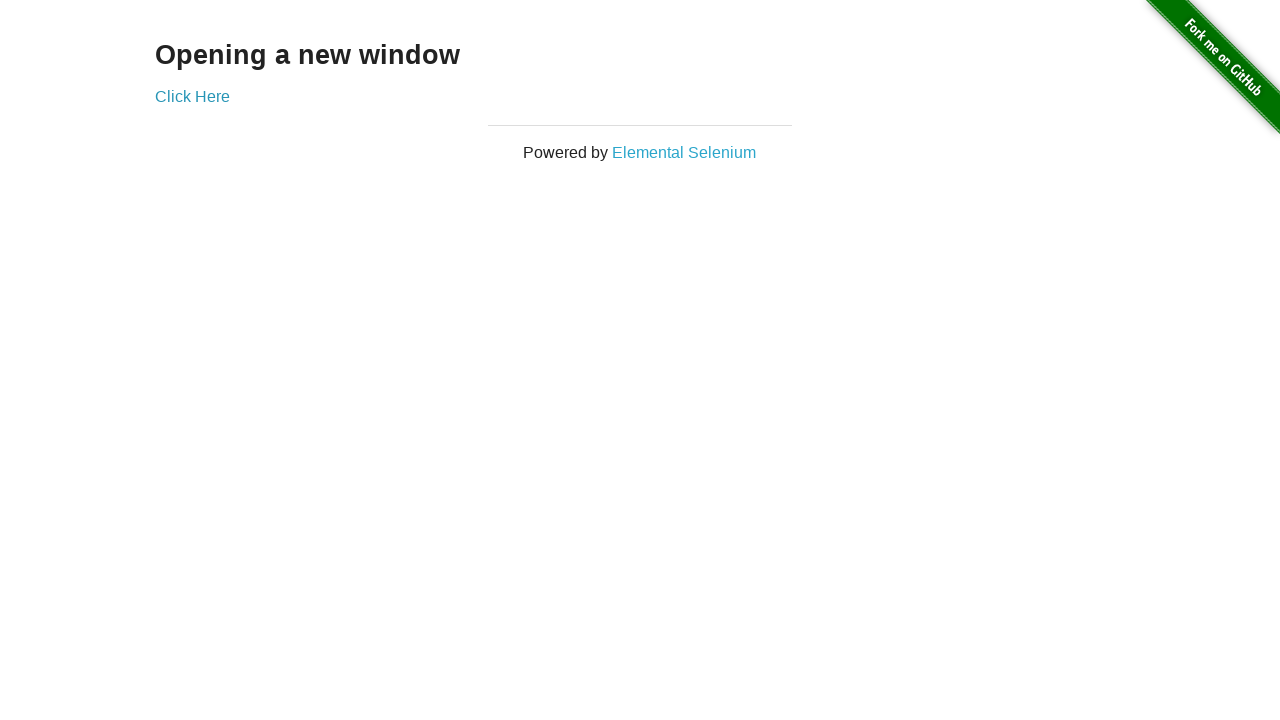